Navigates to Forbes Tea market reports page and waits for it to fully load with network idle state

Starting URL: https://web.forbestea.com/market-reports

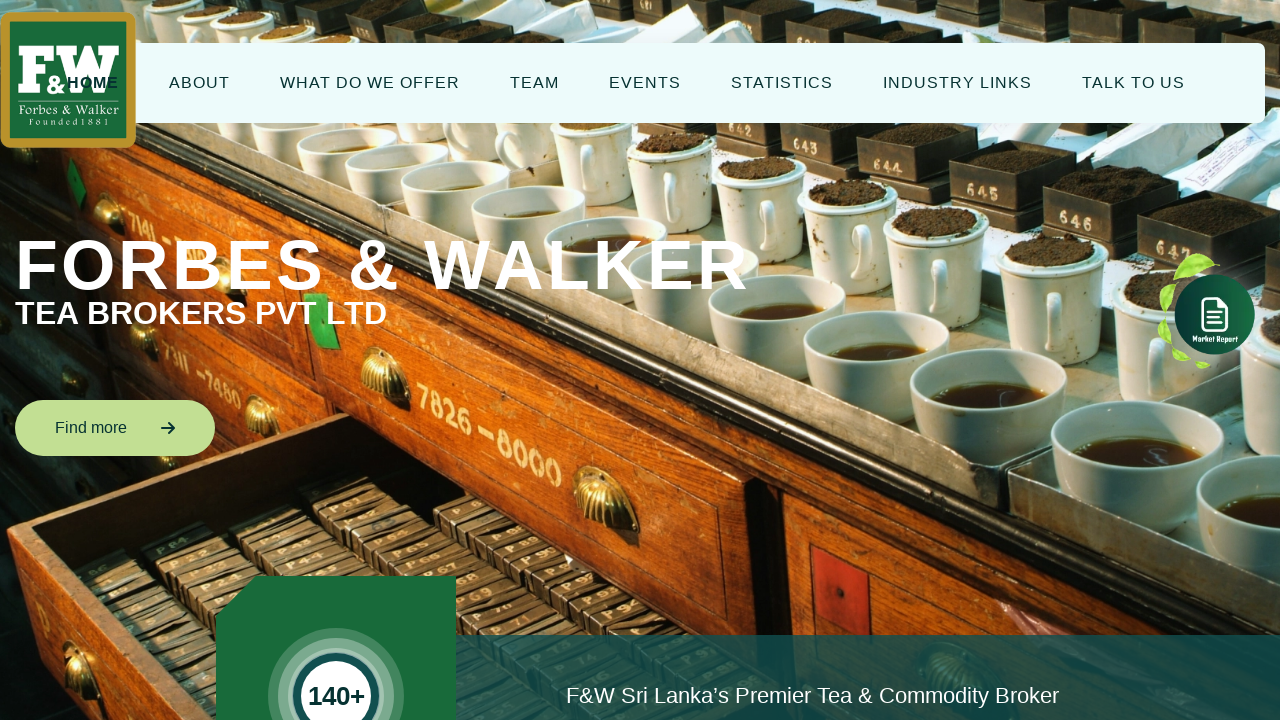

Navigated to Forbes Tea market reports page
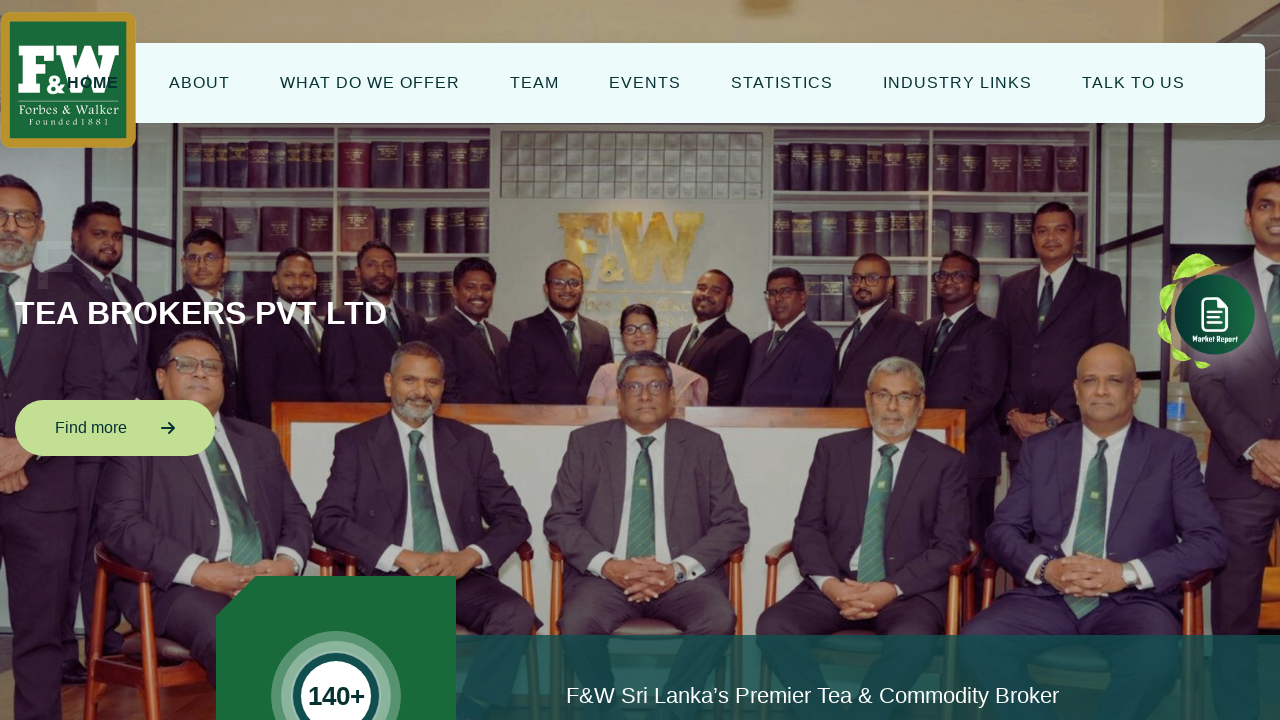

Page fully loaded with network idle state
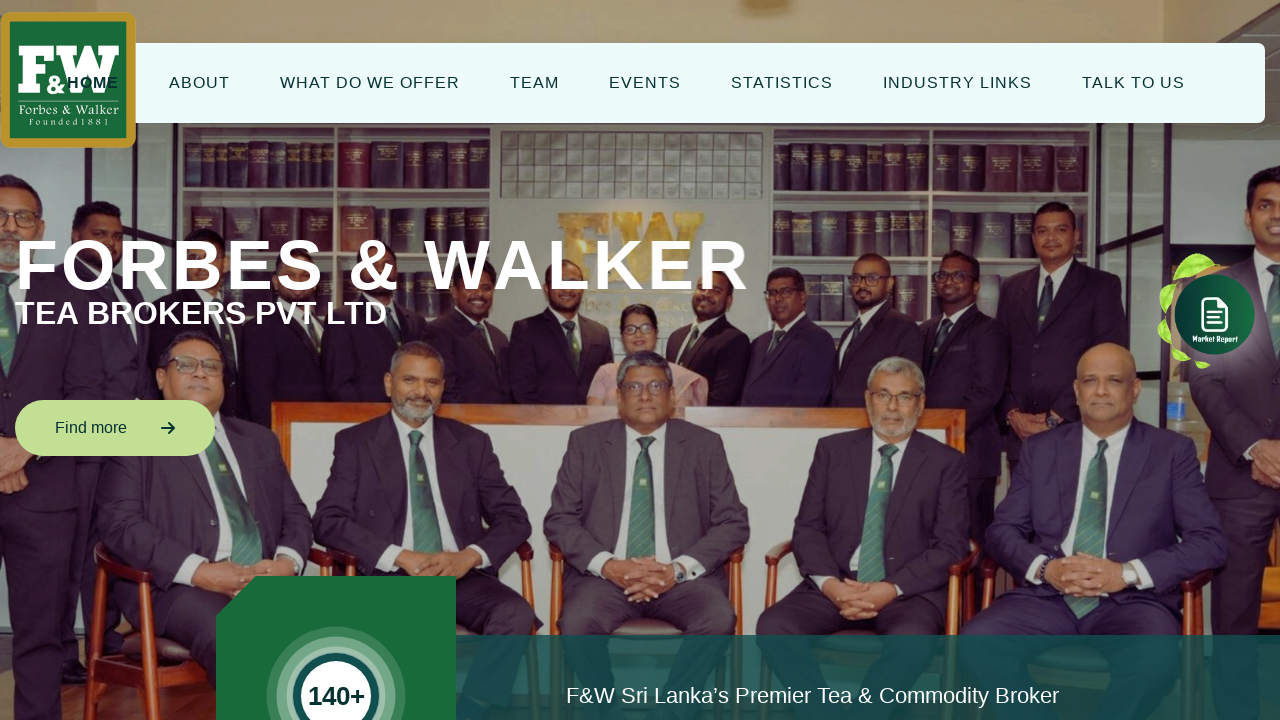

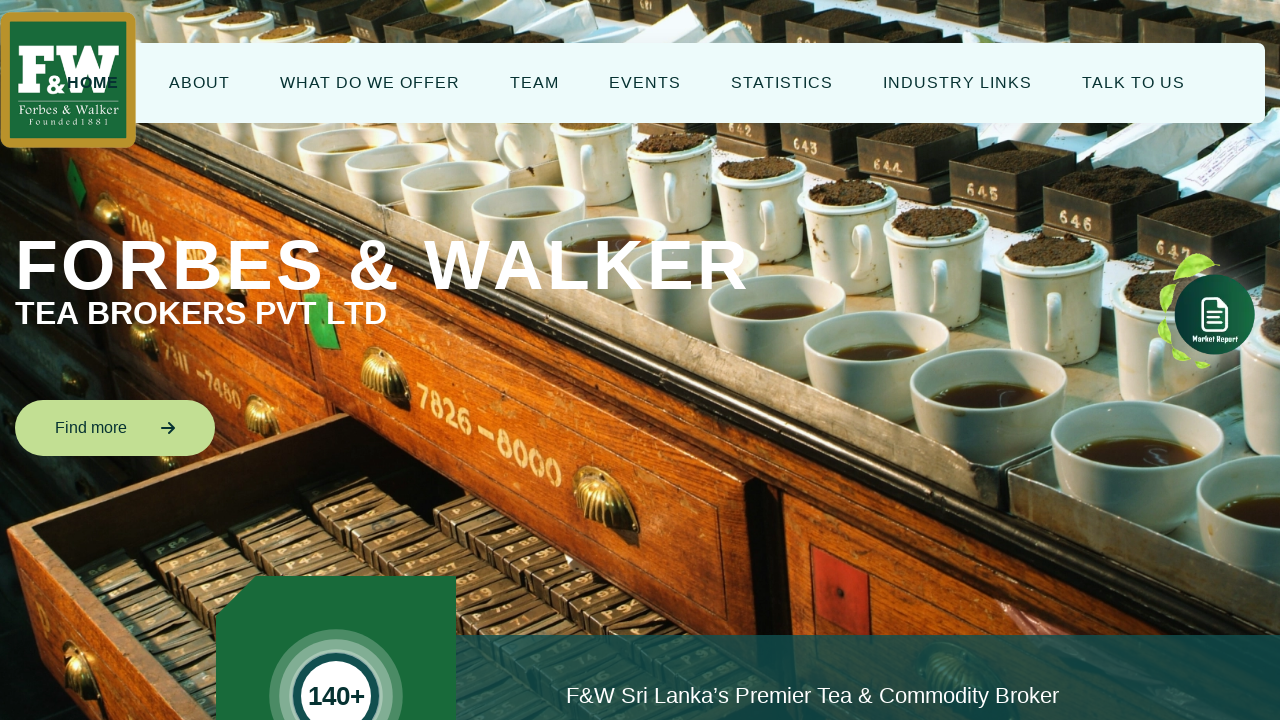